Tests dropdown menu interaction by clicking on menu items and navigating through nested menu options

Starting URL: https://semantic-ui.com/modules/dropdown.html

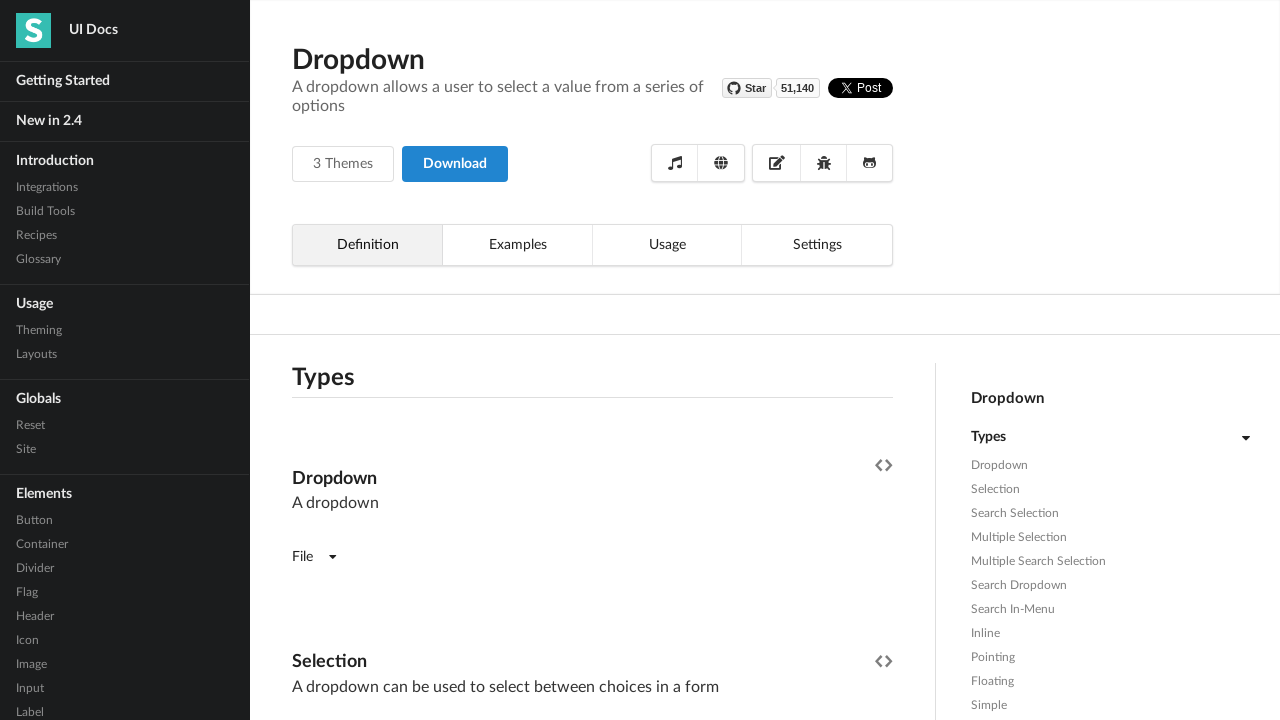

Clicked on the second Menu dropdown to open it at (367, 360) on (//span[text()='Menu'])[2]
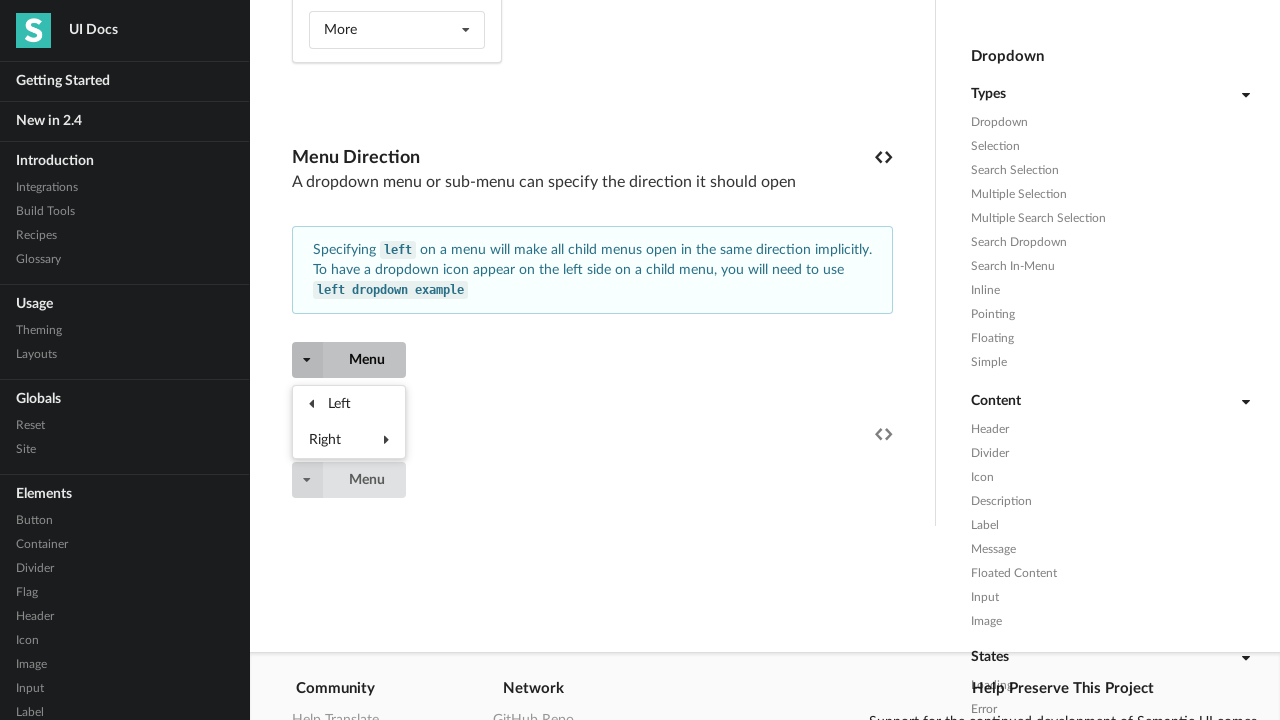

Located the second menu item in the dropdown
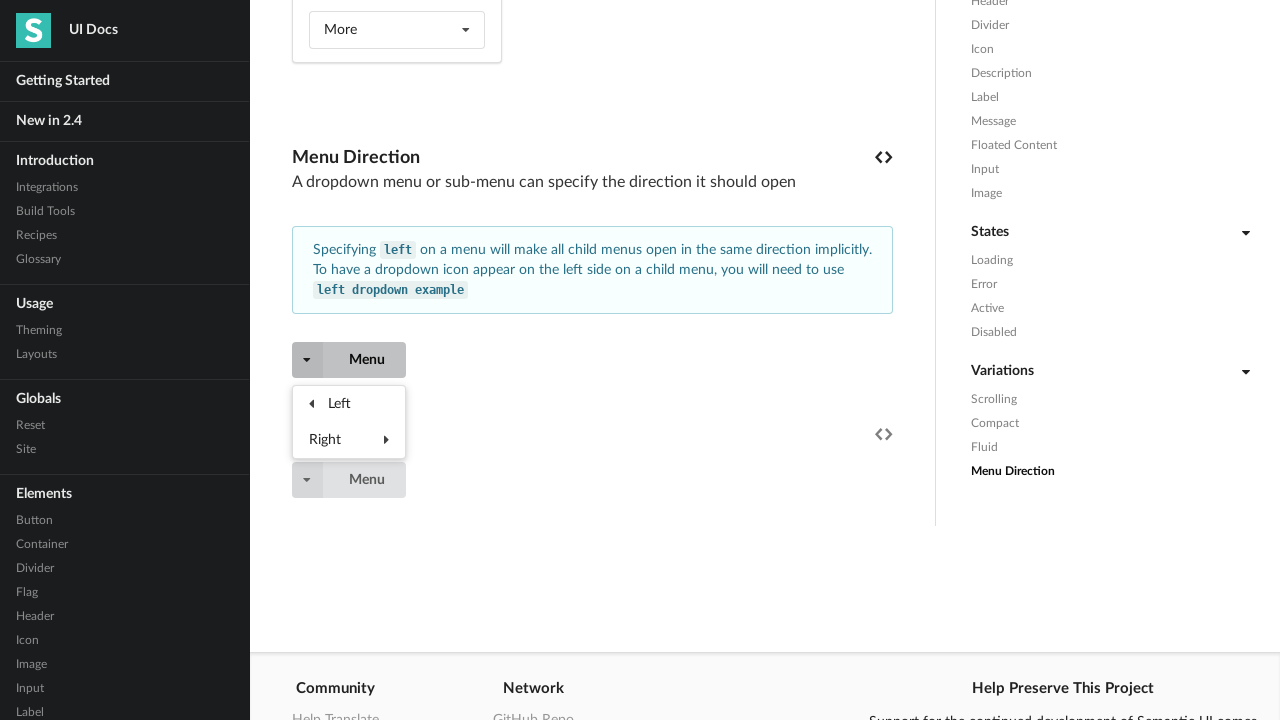

Scrolled second menu item into view if needed
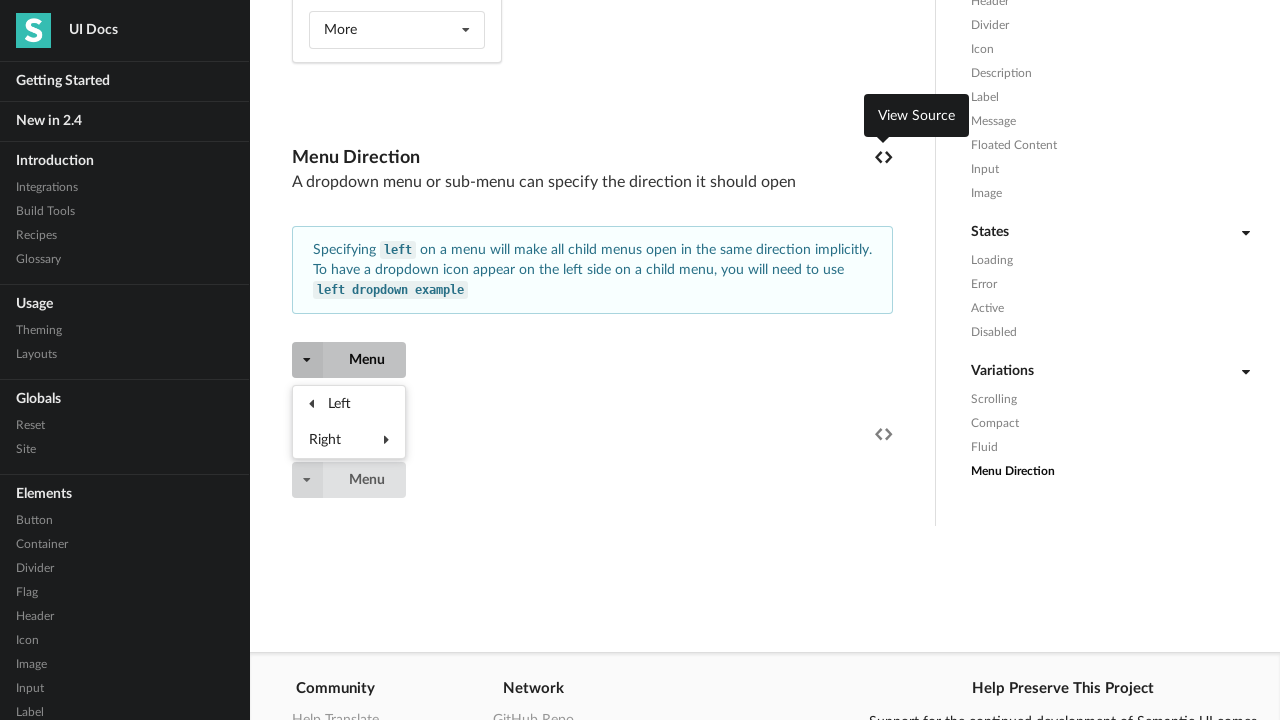

Clicked on the second menu item to navigate through nested menu options at (349, 440) on xpath=//div[@class='menu transition visible']/child::div[2]
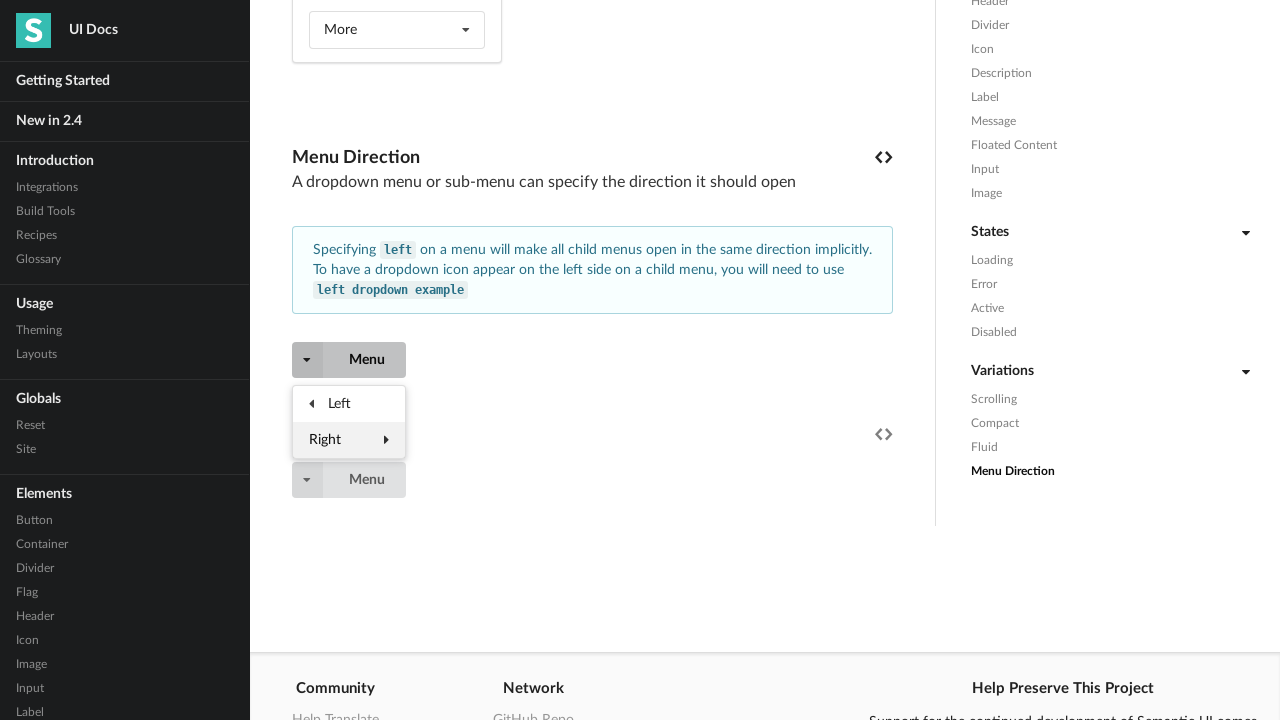

Clicked on the first item in the right submenu at (454, 441) on xpath=//div[@class='right menu transition visible']/div[1]
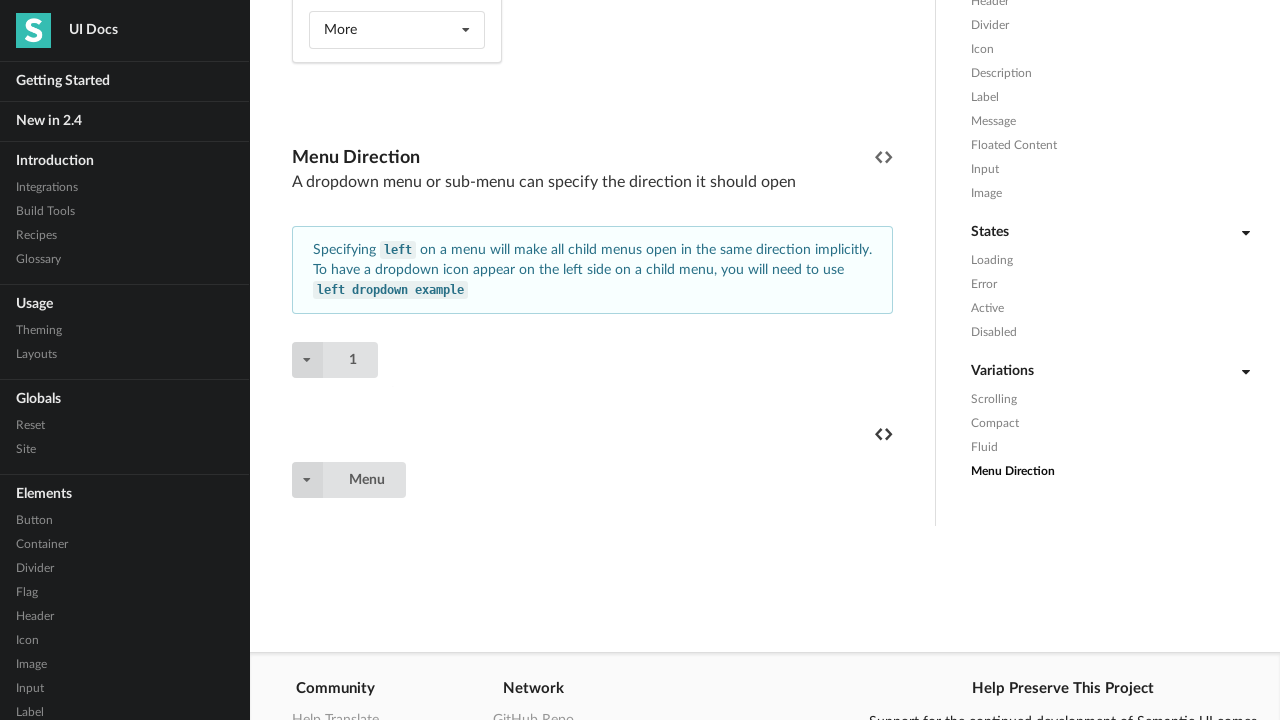

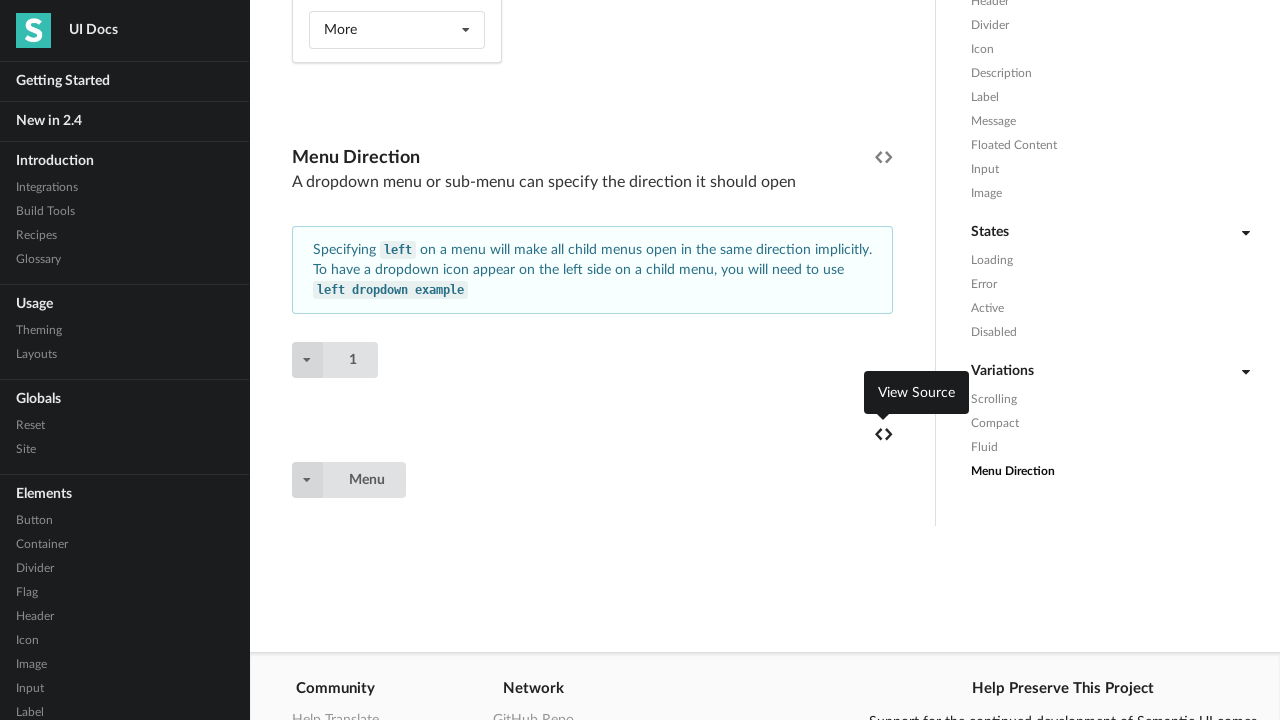